Tests the Feed-A-Cat page by verifying the Feed button is present with correct label

Starting URL: https://cs1632.appspot.com/

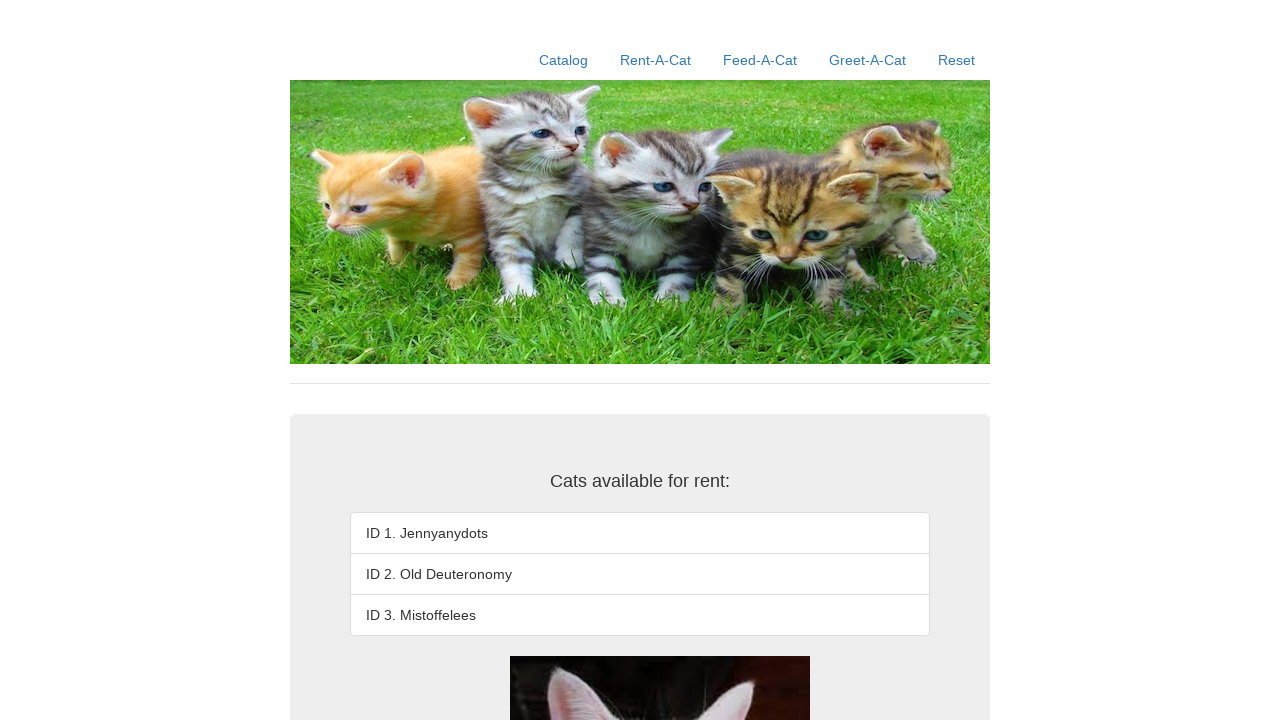

Clicked Feed-A-Cat link at (760, 60) on text=Feed-A-Cat
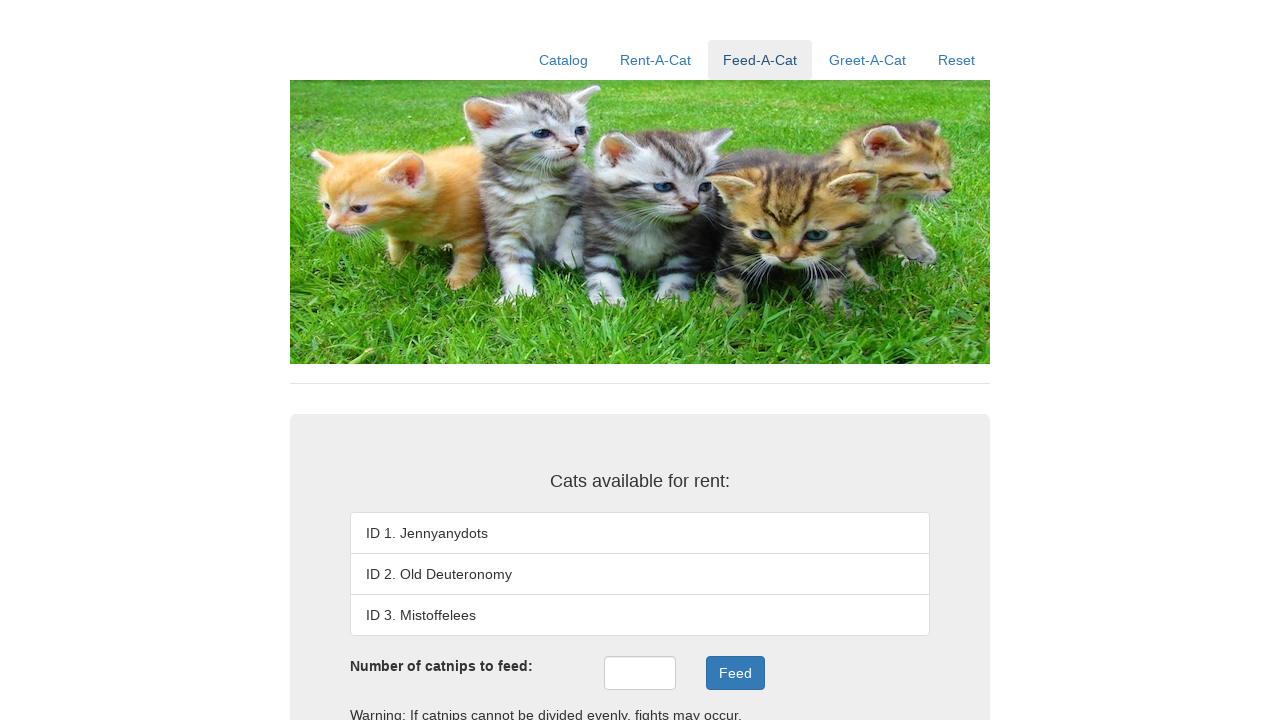

Feed button element loaded
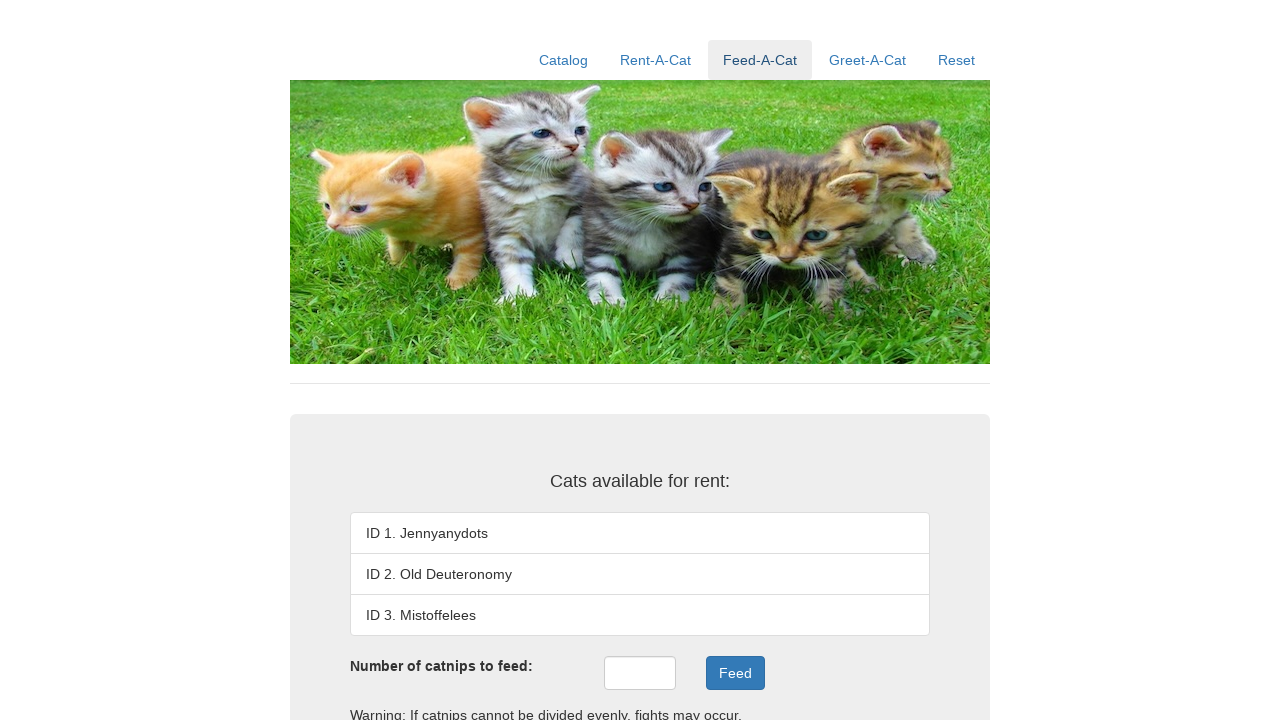

Verified Feed button has correct label 'Feed'
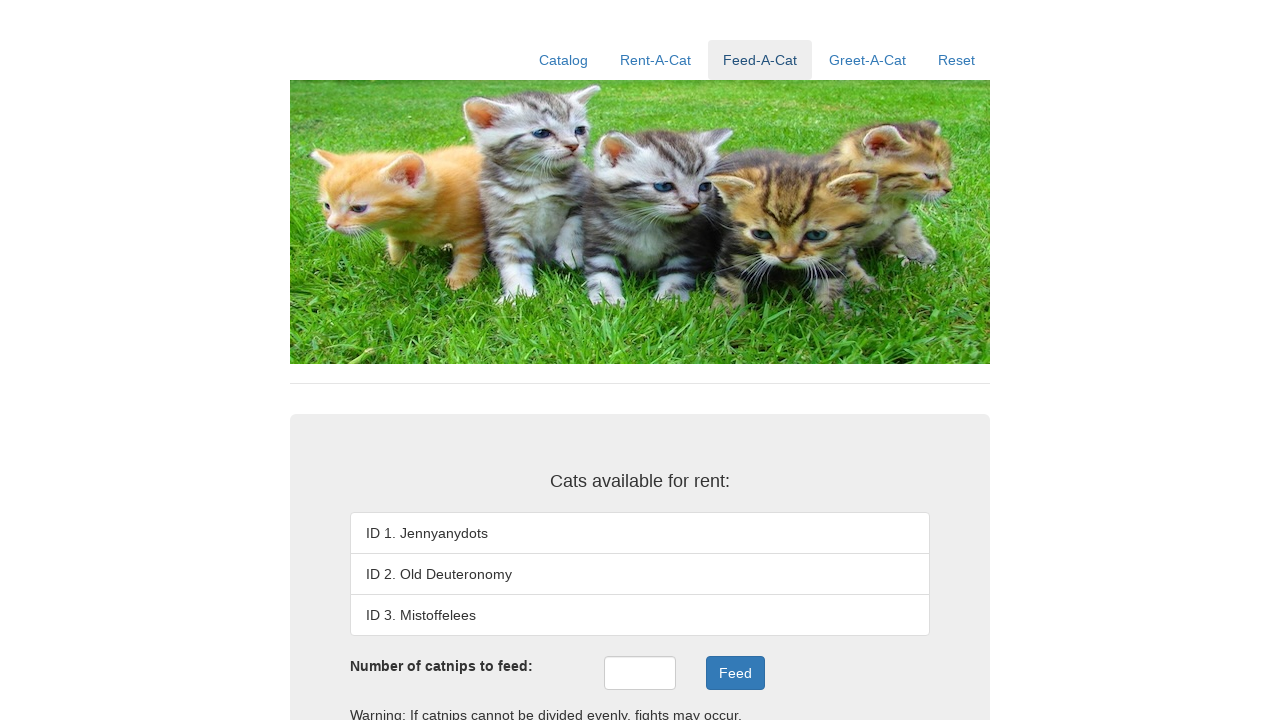

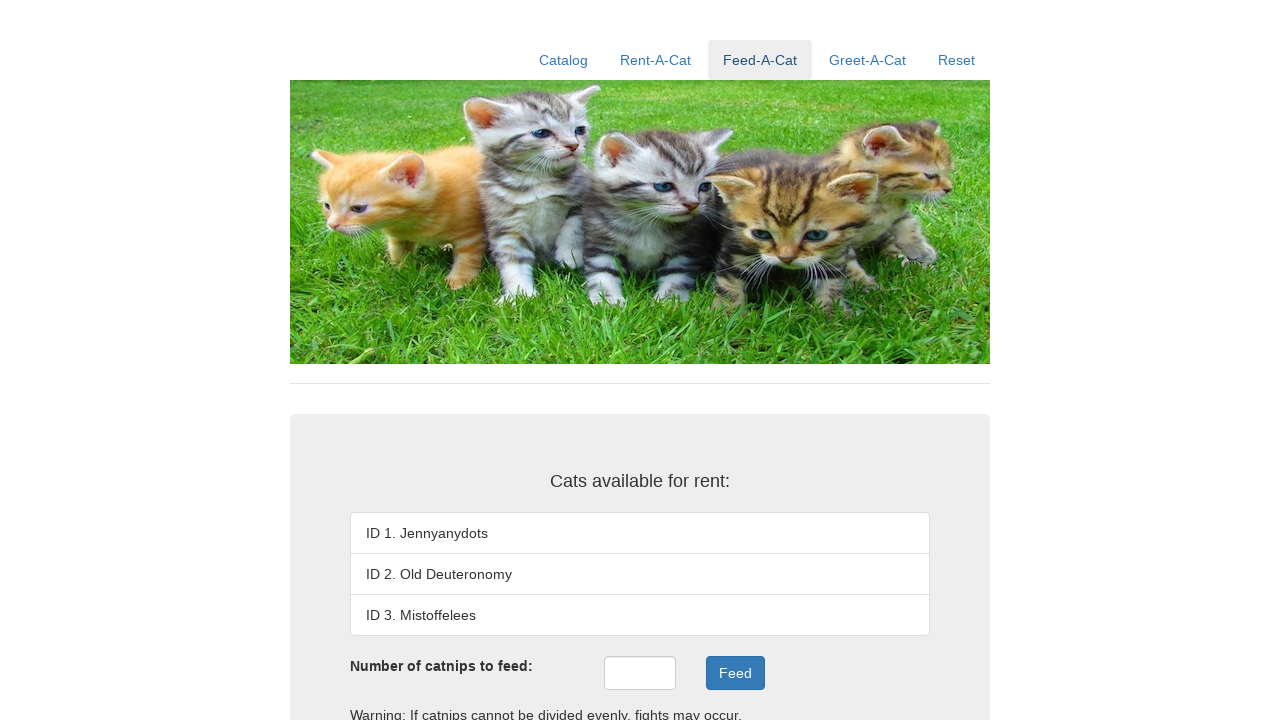